Navigates to the RedBus travel booking website homepage and verifies the page loads successfully.

Starting URL: https://www.redbus.in/

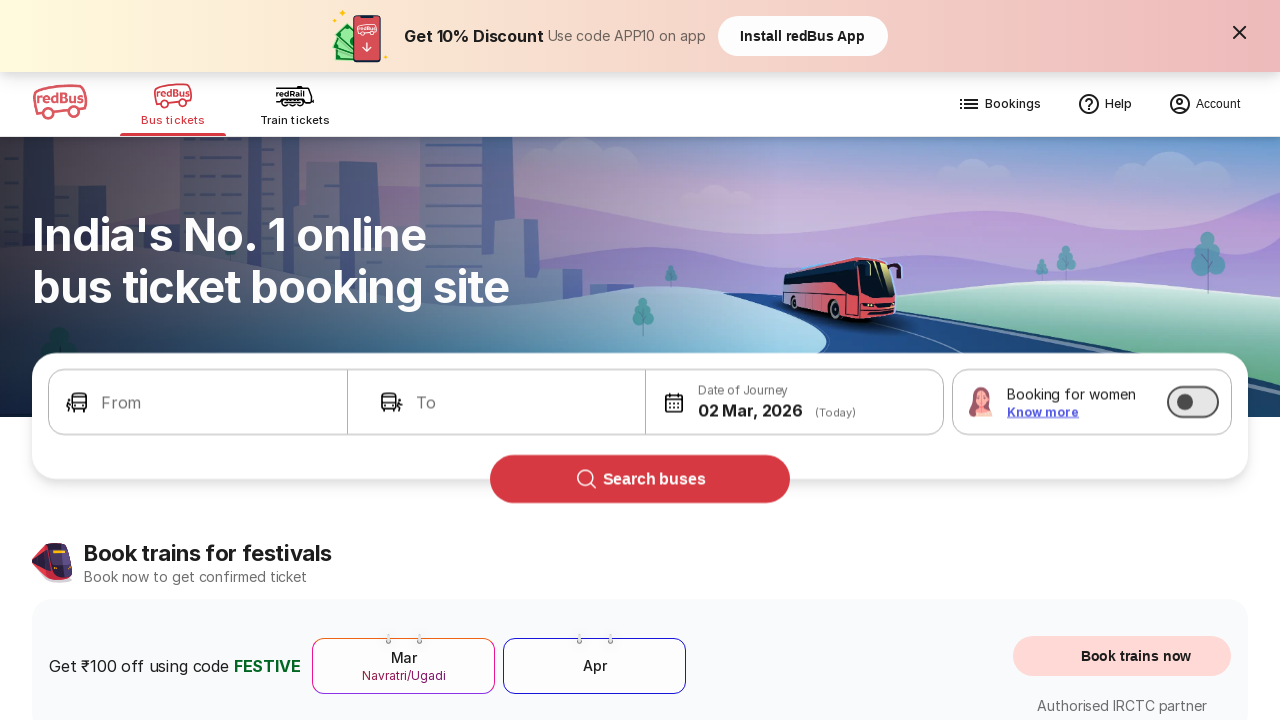

Waited for DOM content to load on RedBus homepage
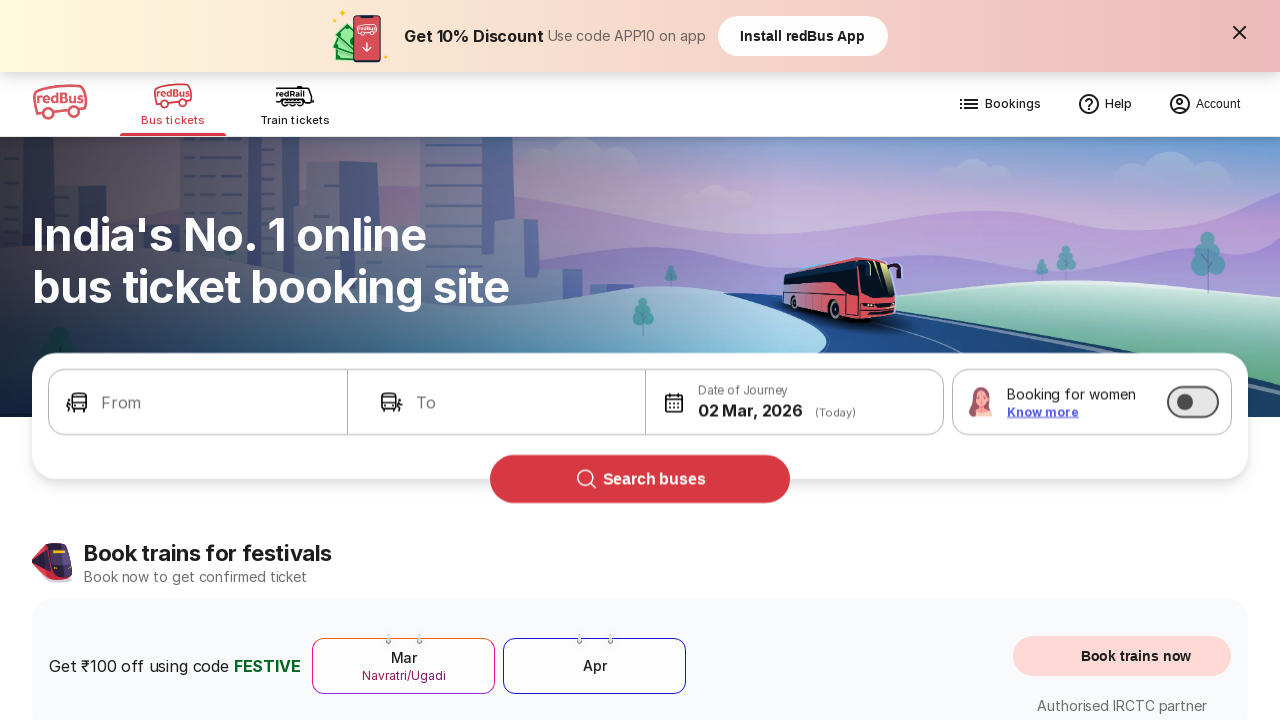

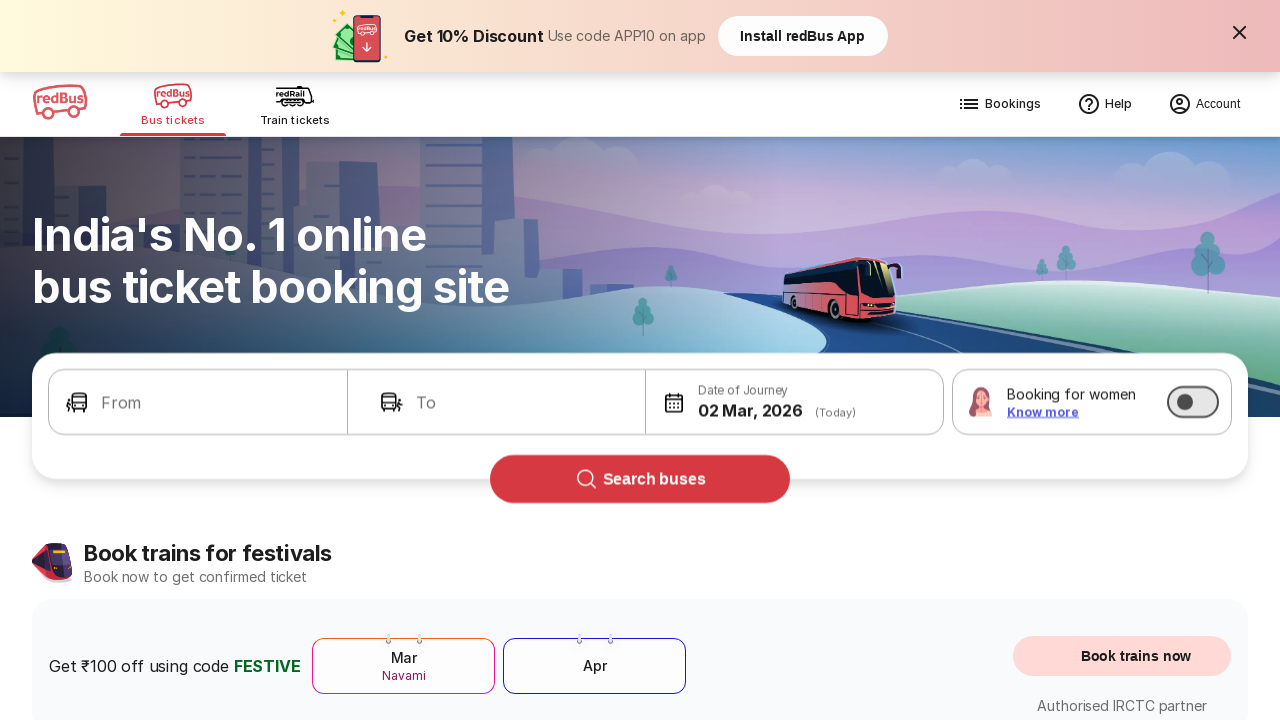